Tests various button properties and interactions on a demo page, including clicking buttons, checking if buttons are enabled, and getting button positions and styles

Starting URL: https://leafground.com/button.xhtml

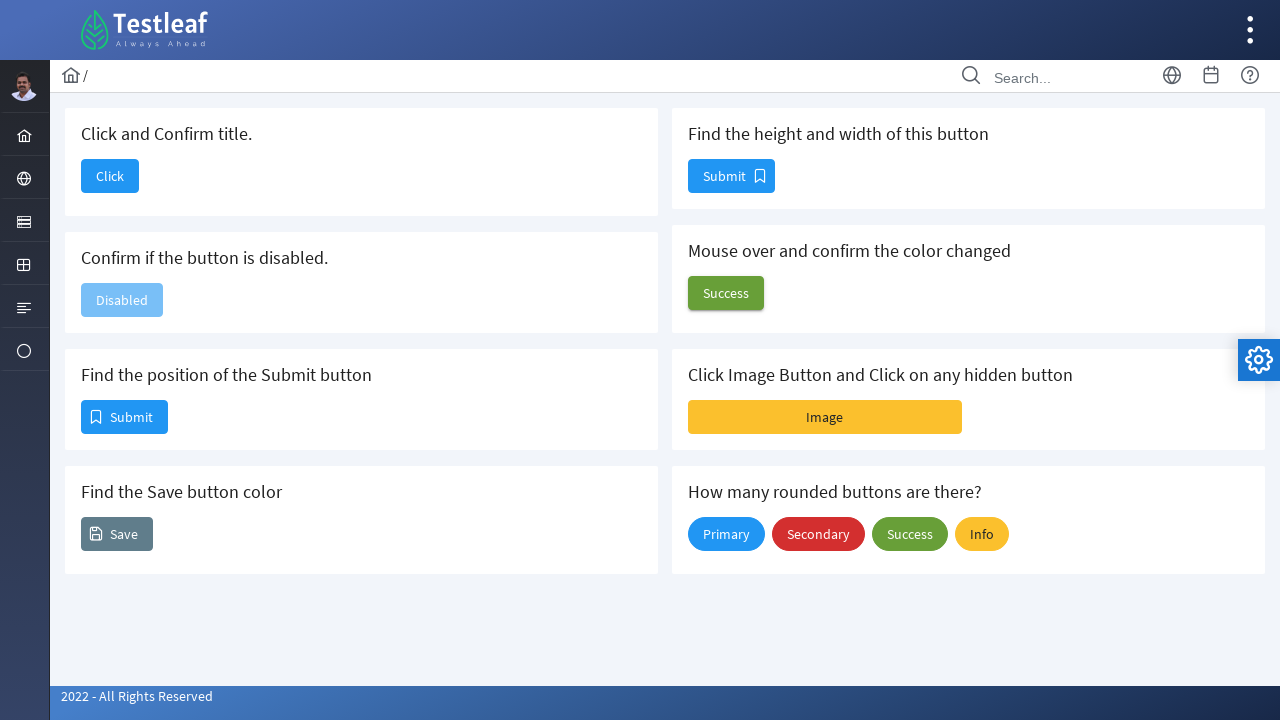

Clicked the 'Click' button to test navigation at (110, 176) on xpath=//span[text()='Click']//parent::button
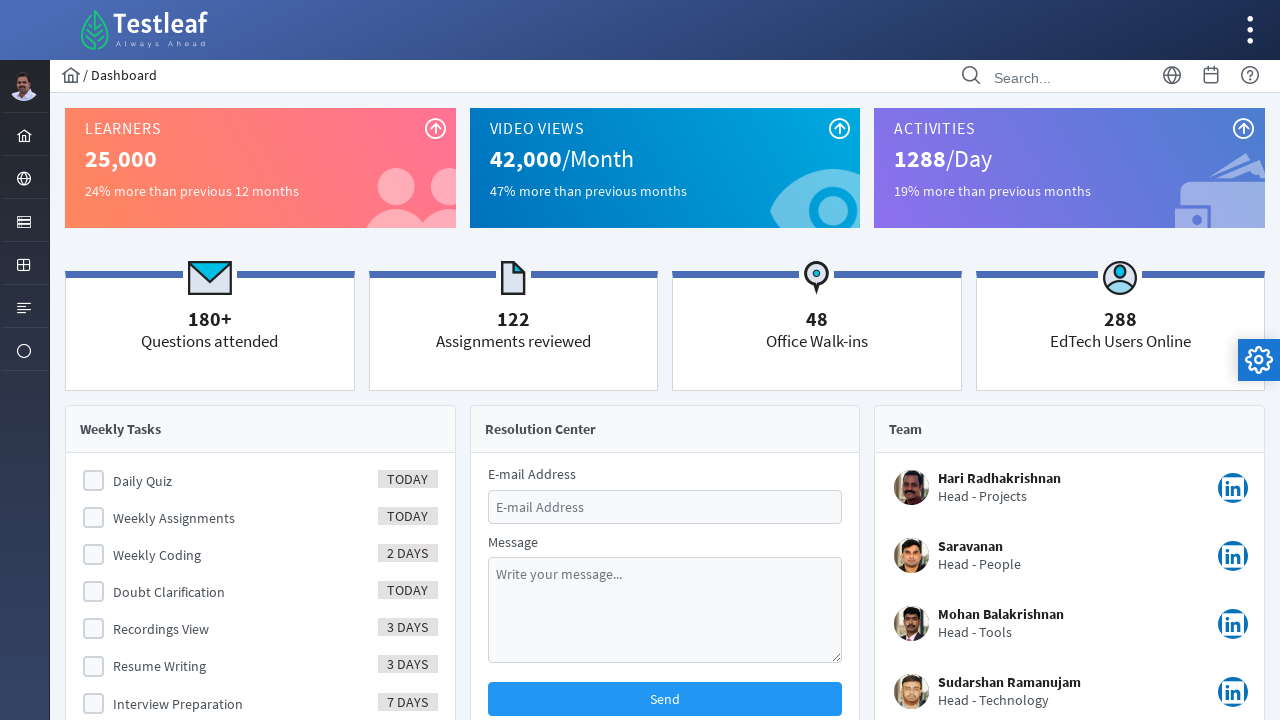

Retrieved page title: Dashboard
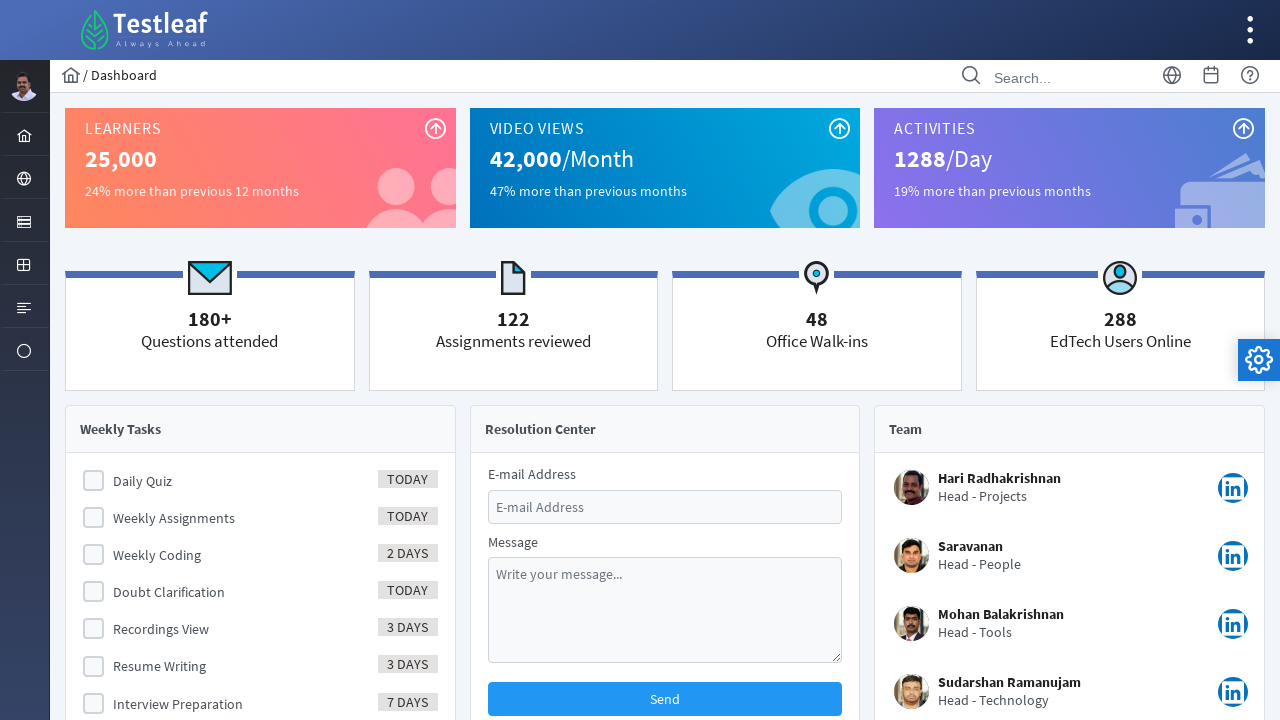

Navigated back to the button page
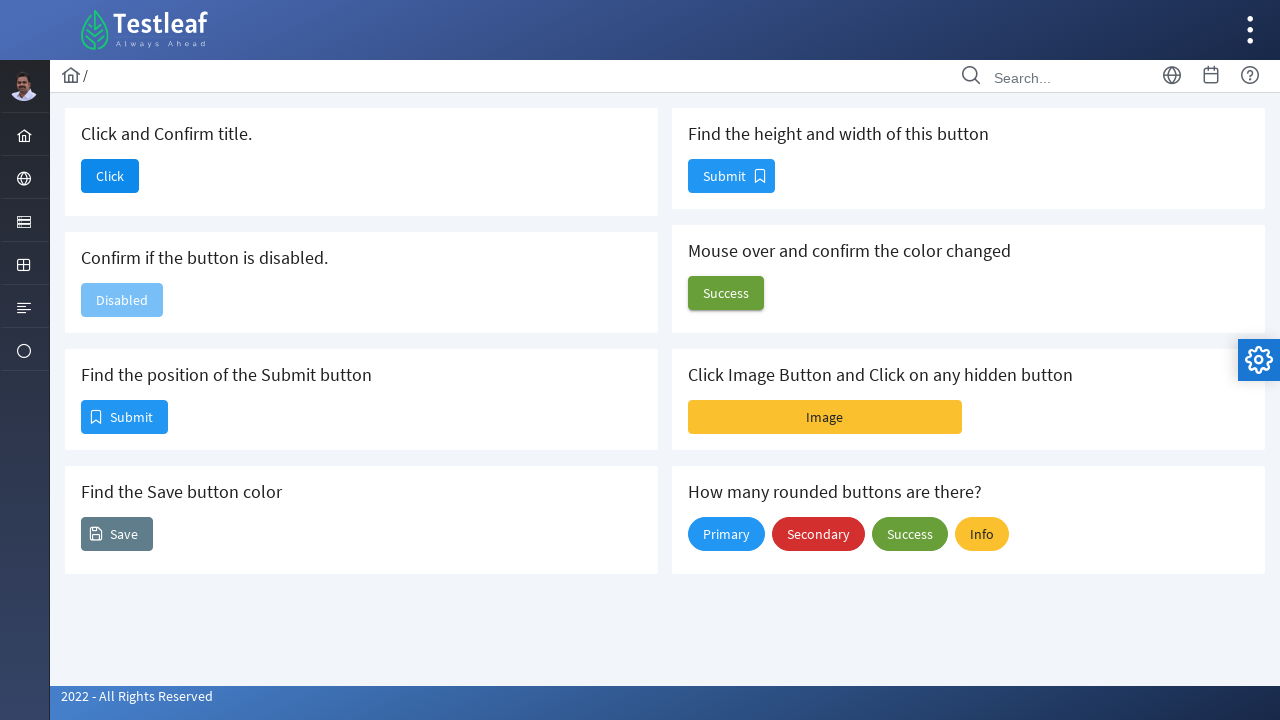

Checked if disabled button is enabled: False
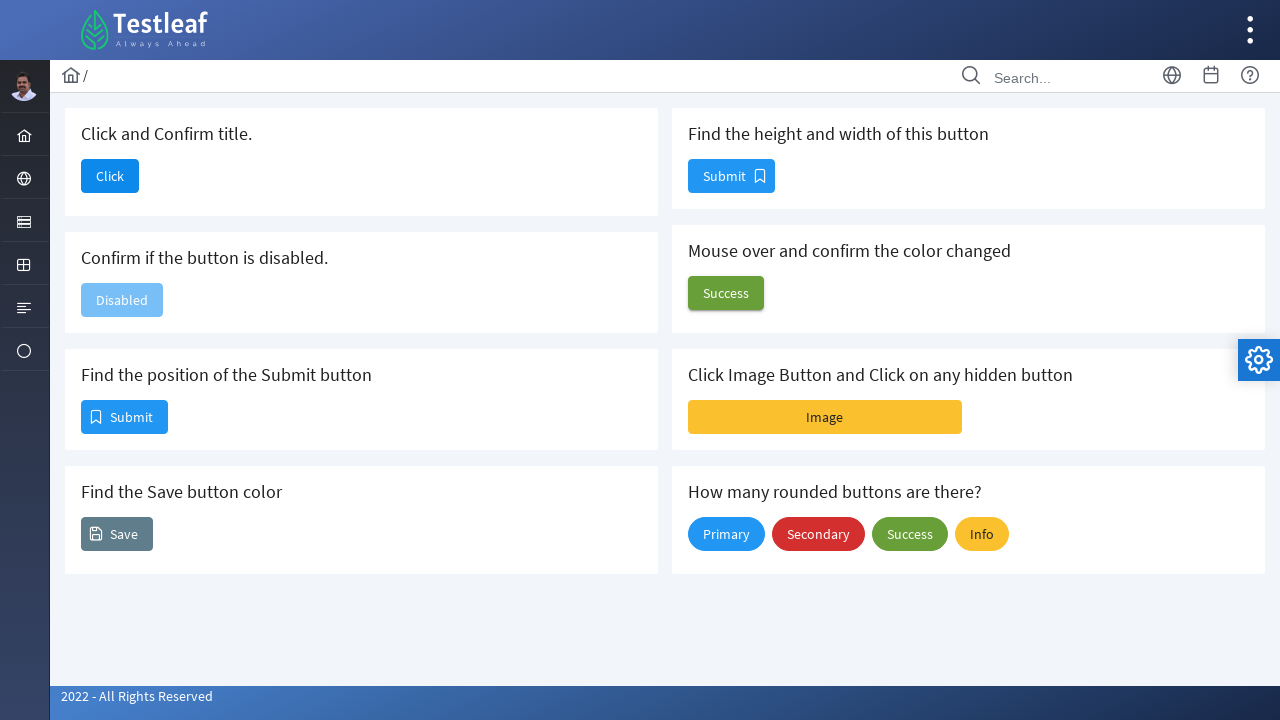

Verified that button is disabled
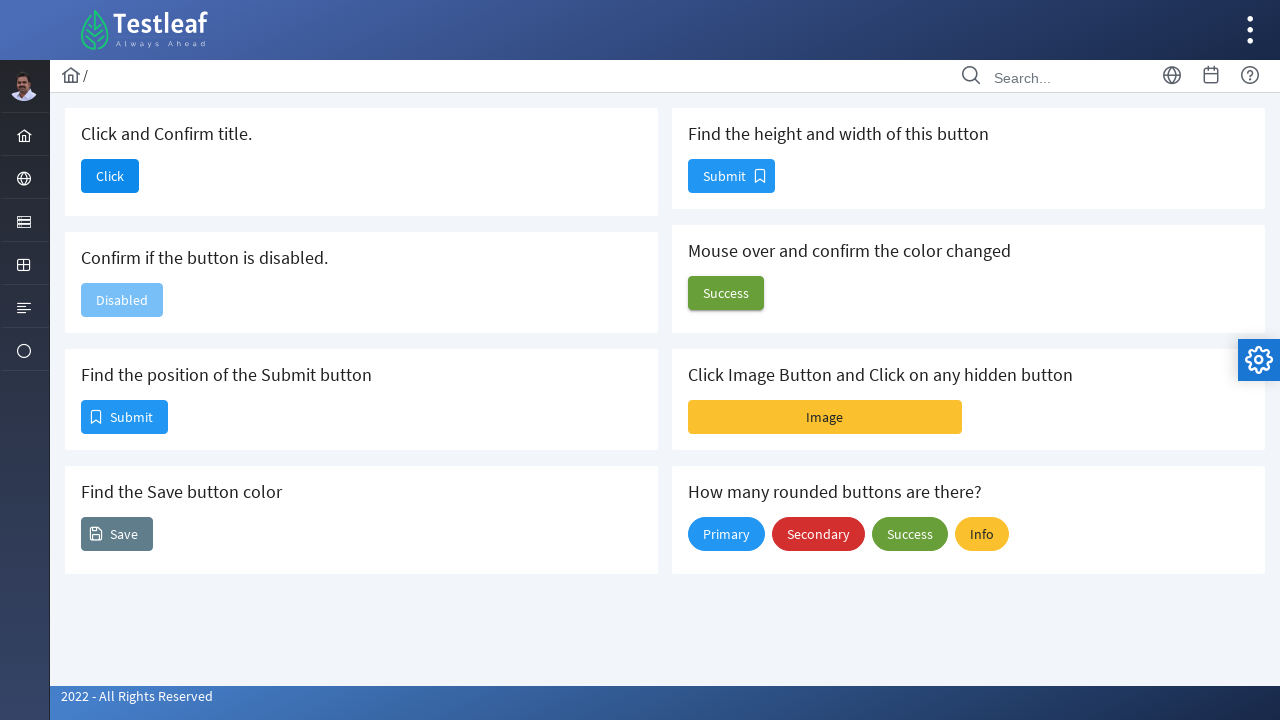

Retrieved bounding box position of first Submit button
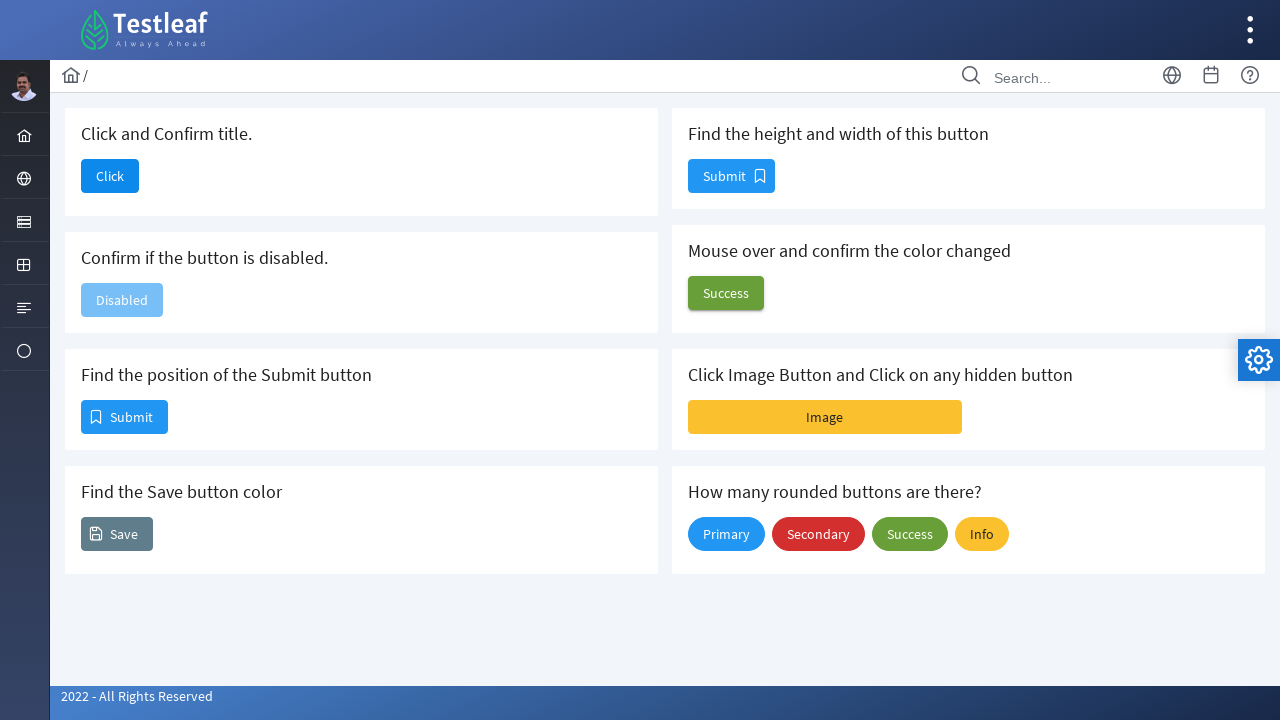

Logged first Submit button position - X: 81, Y: 400
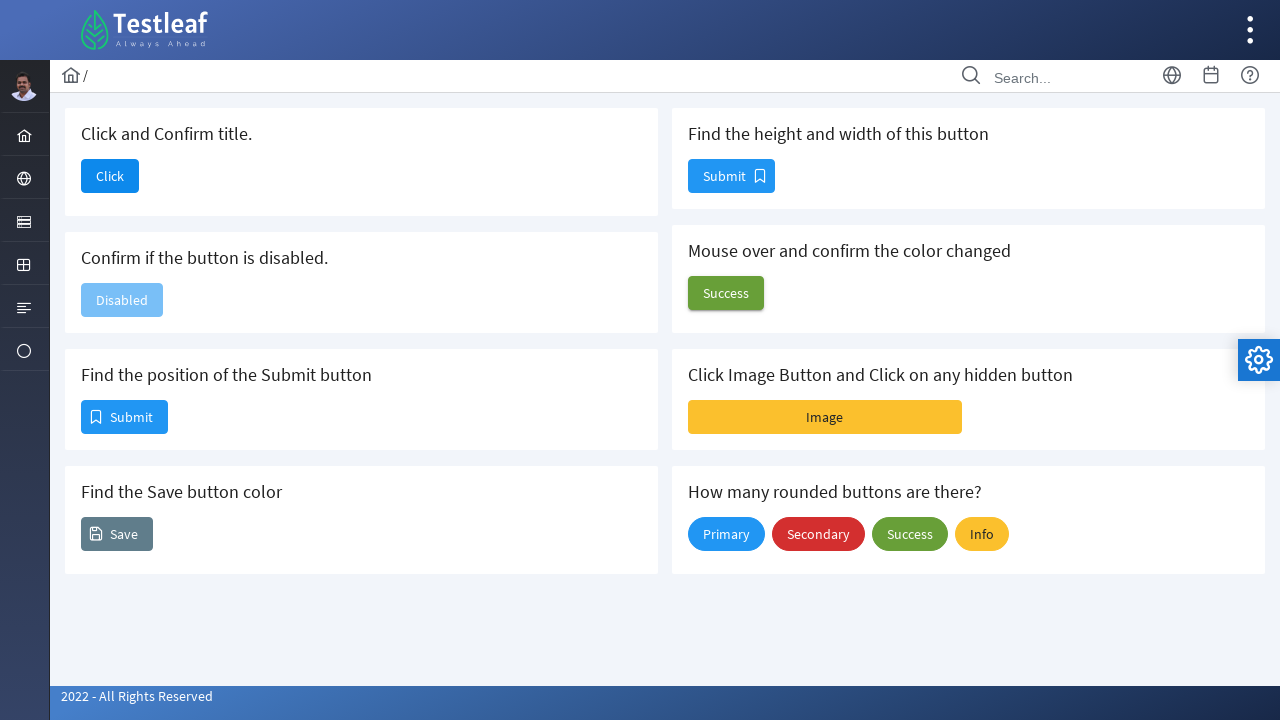

Retrieved computed color of Save button: rgb(255, 255, 255)
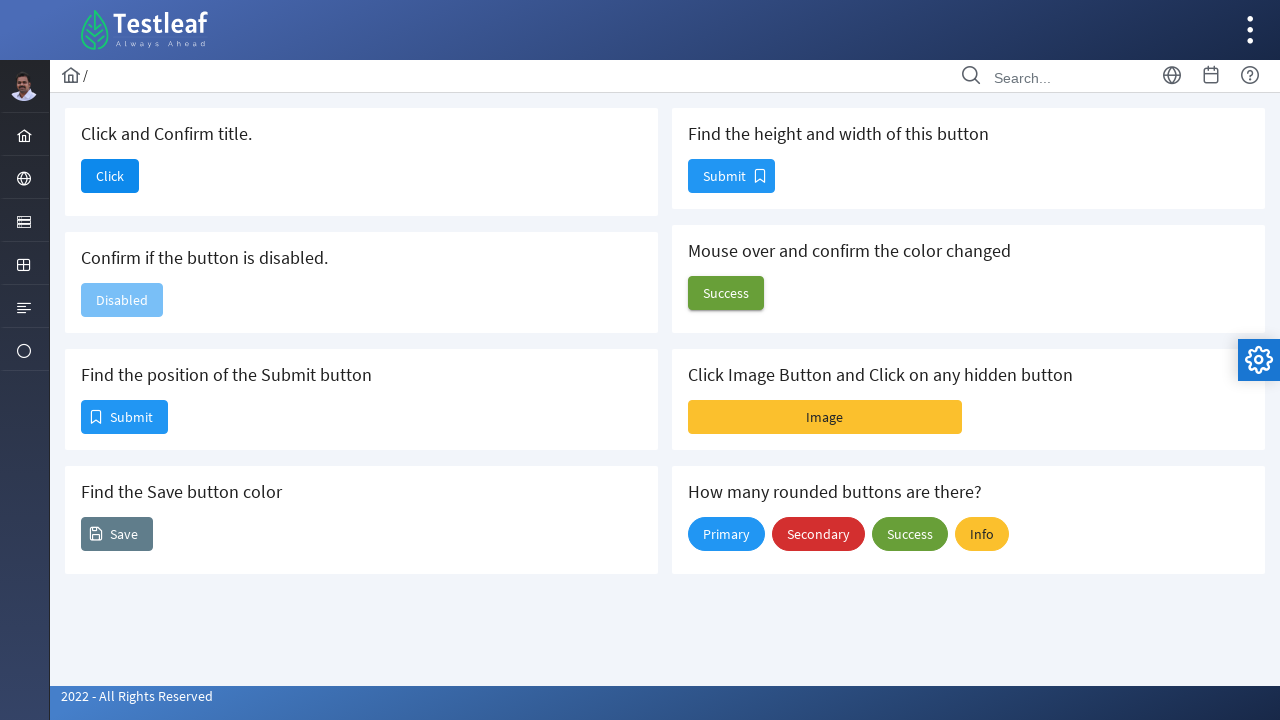

Retrieved bounding box position of second Submit button
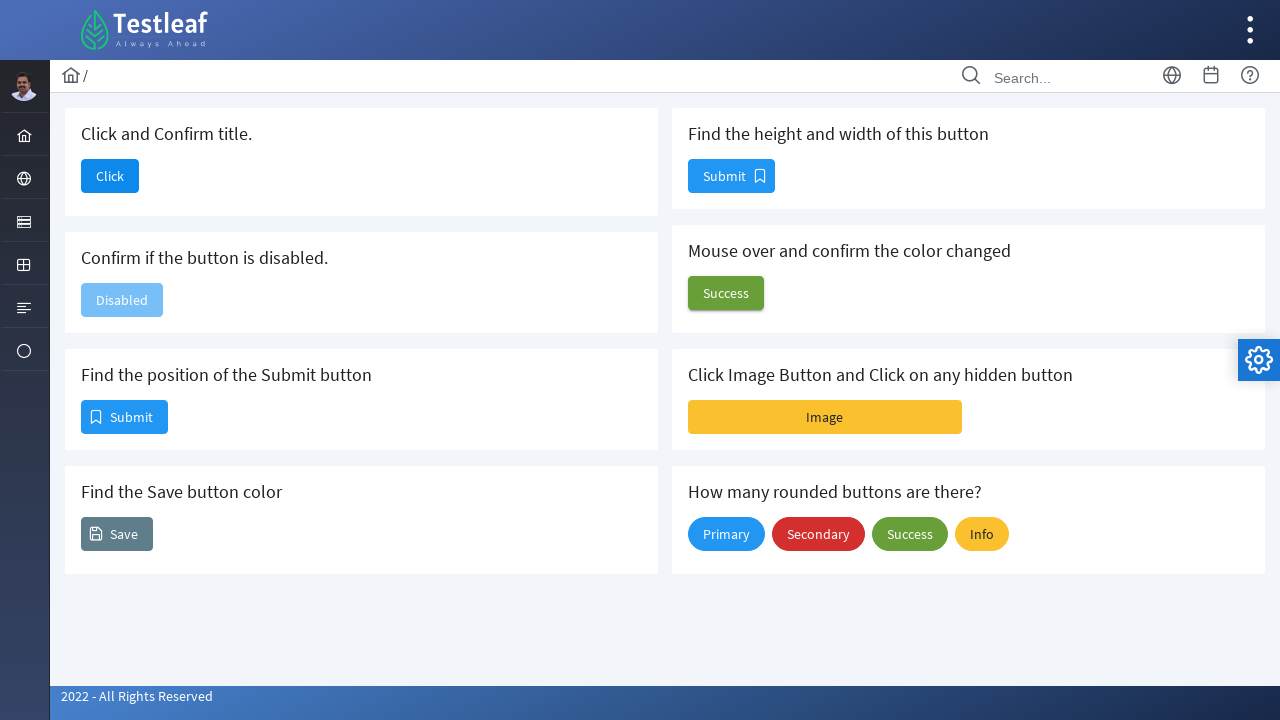

Logged second Submit button position - X: 688, Y: 159
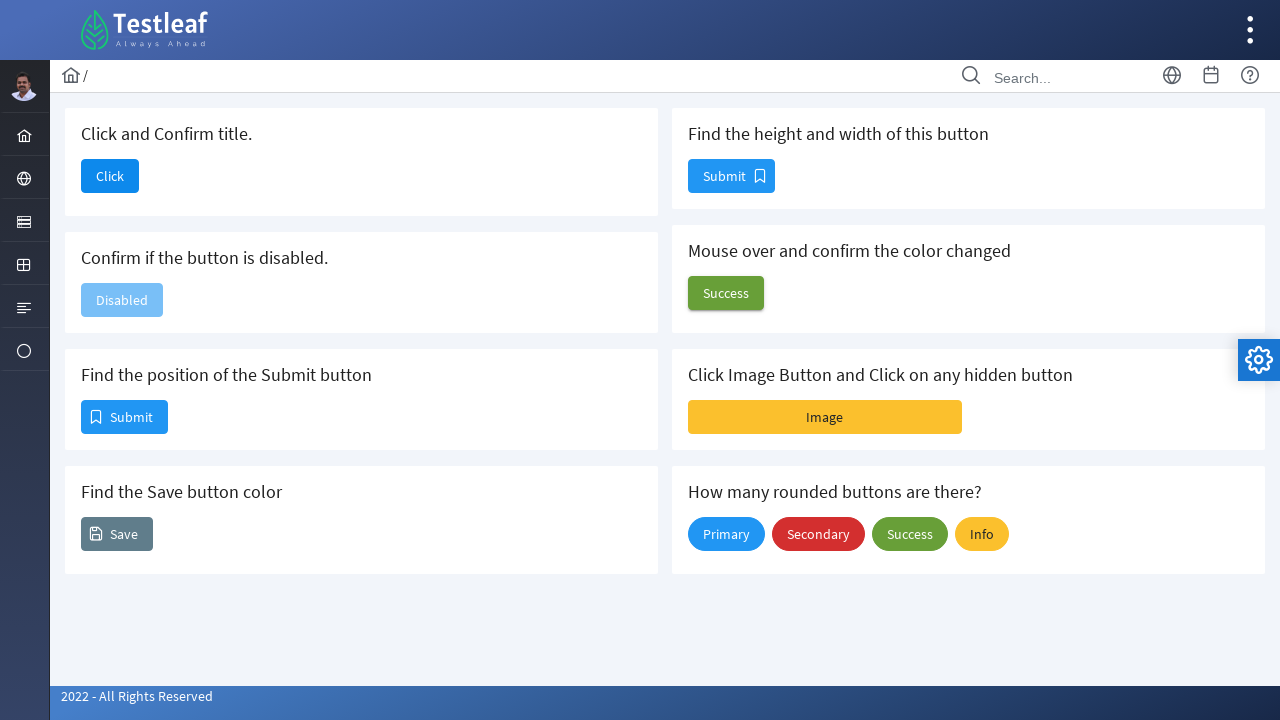

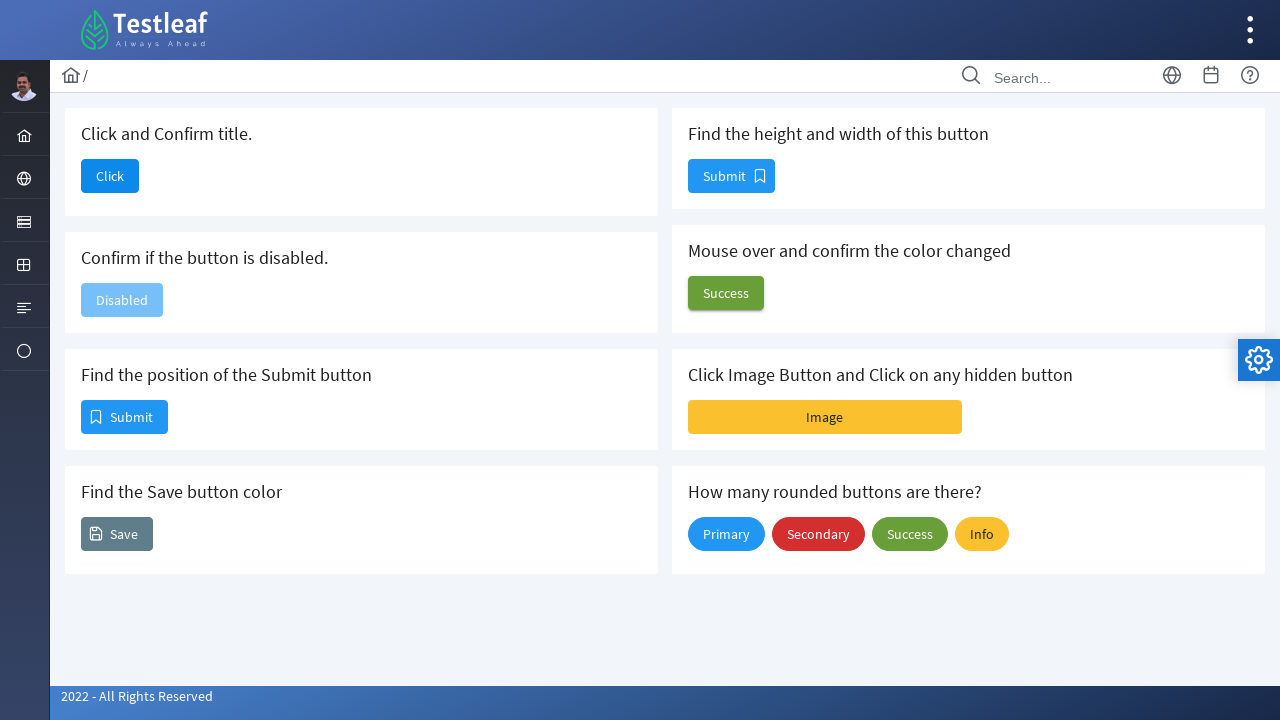